Tests drag and drop functionality on jQuery UI demo page by dragging an element and dropping it onto a target area

Starting URL: https://jqueryui.com/droppable/

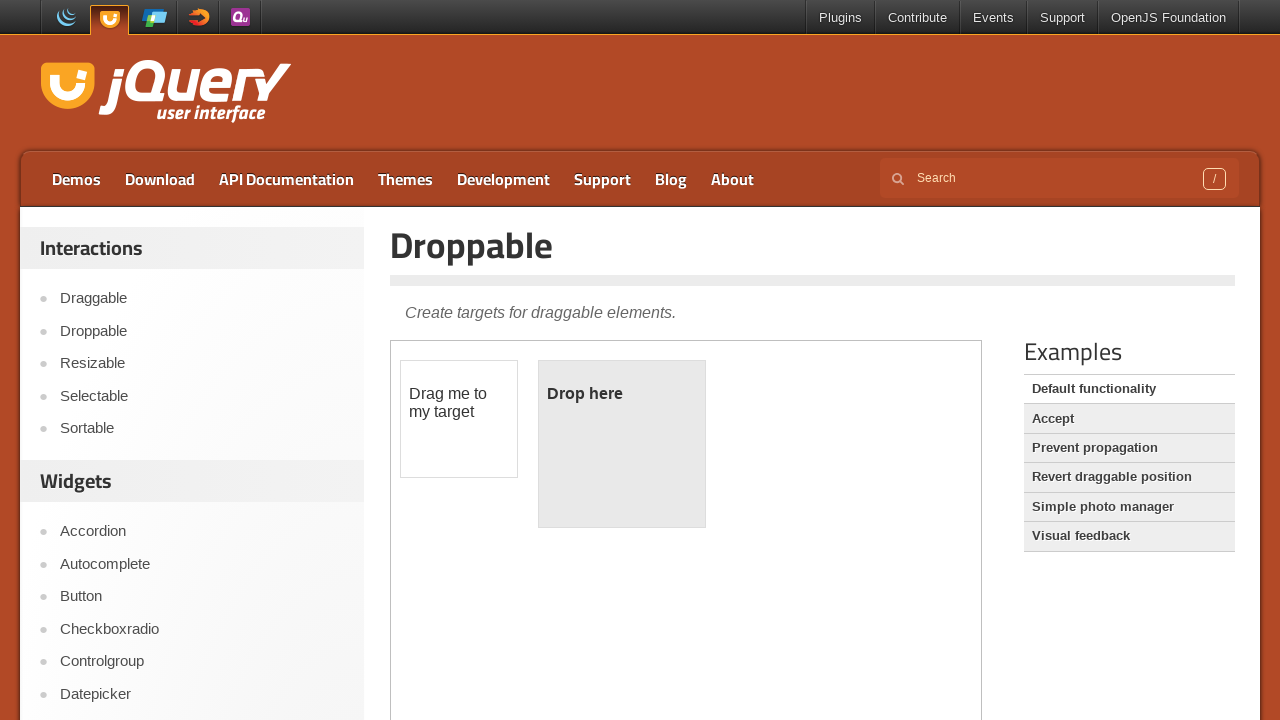

Located the first iframe containing the drag-drop demo
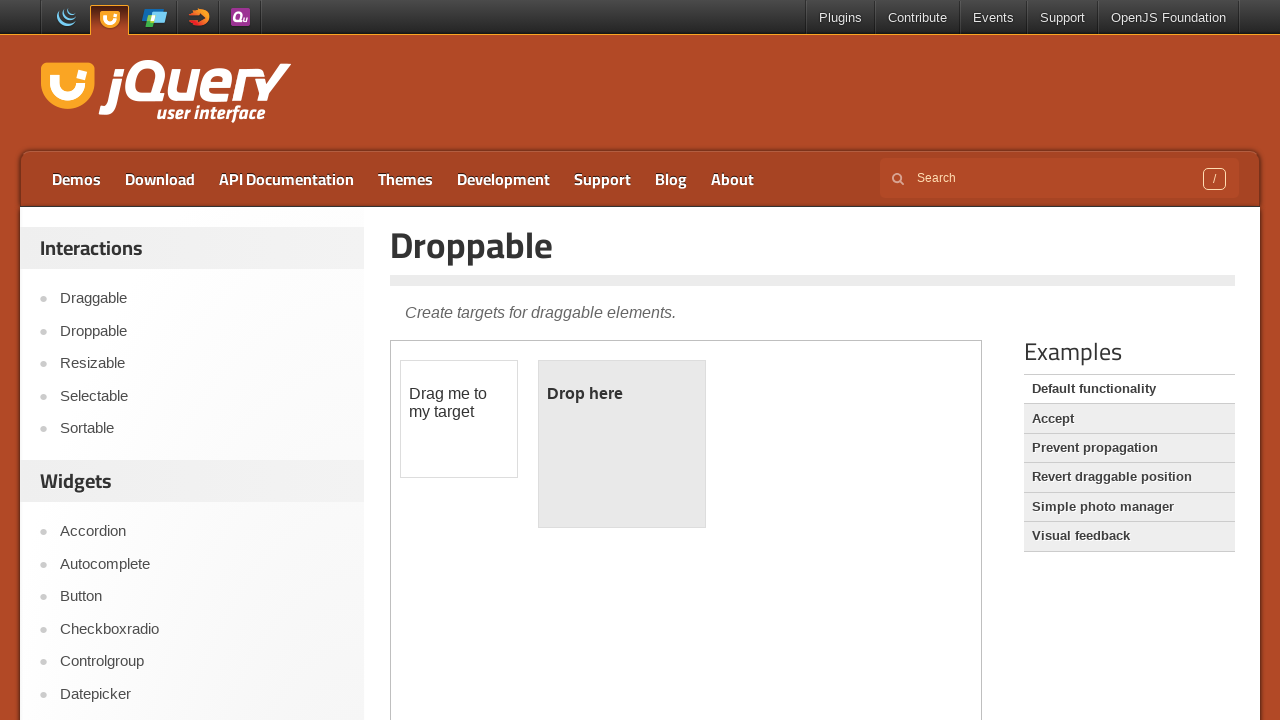

Retrieved the iframe owner page
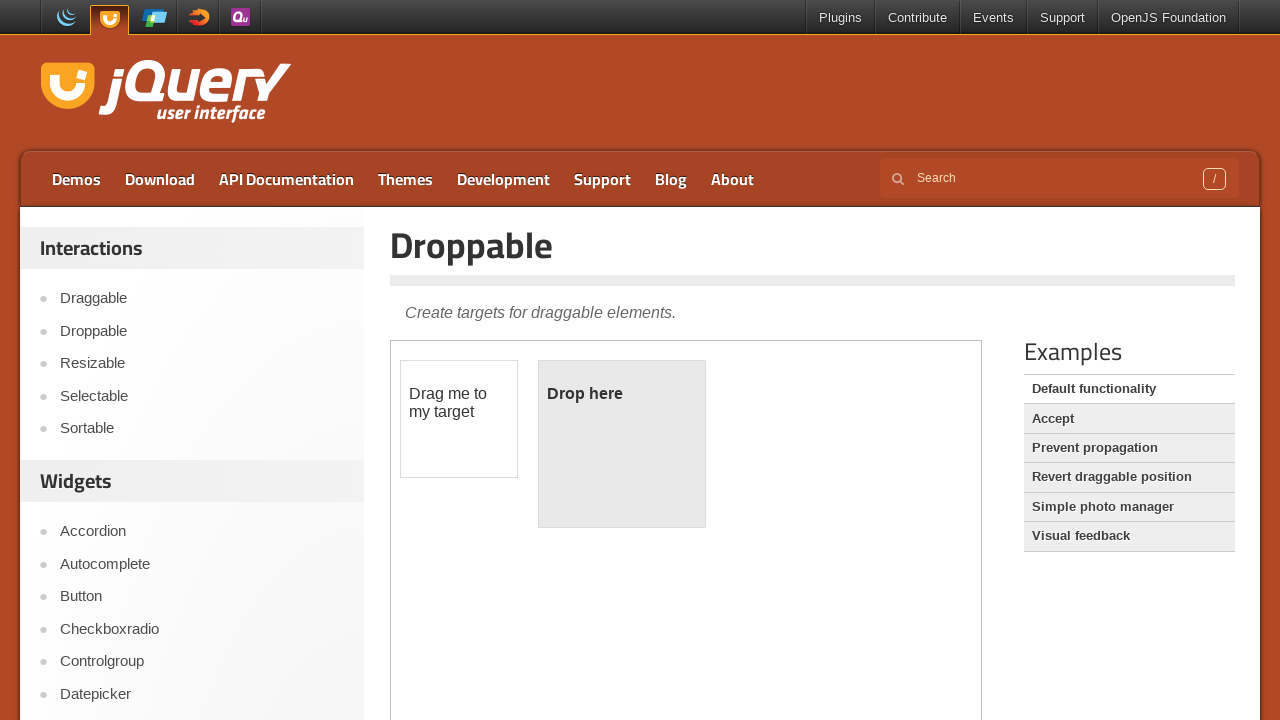

Located the draggable element with id 'draggable'
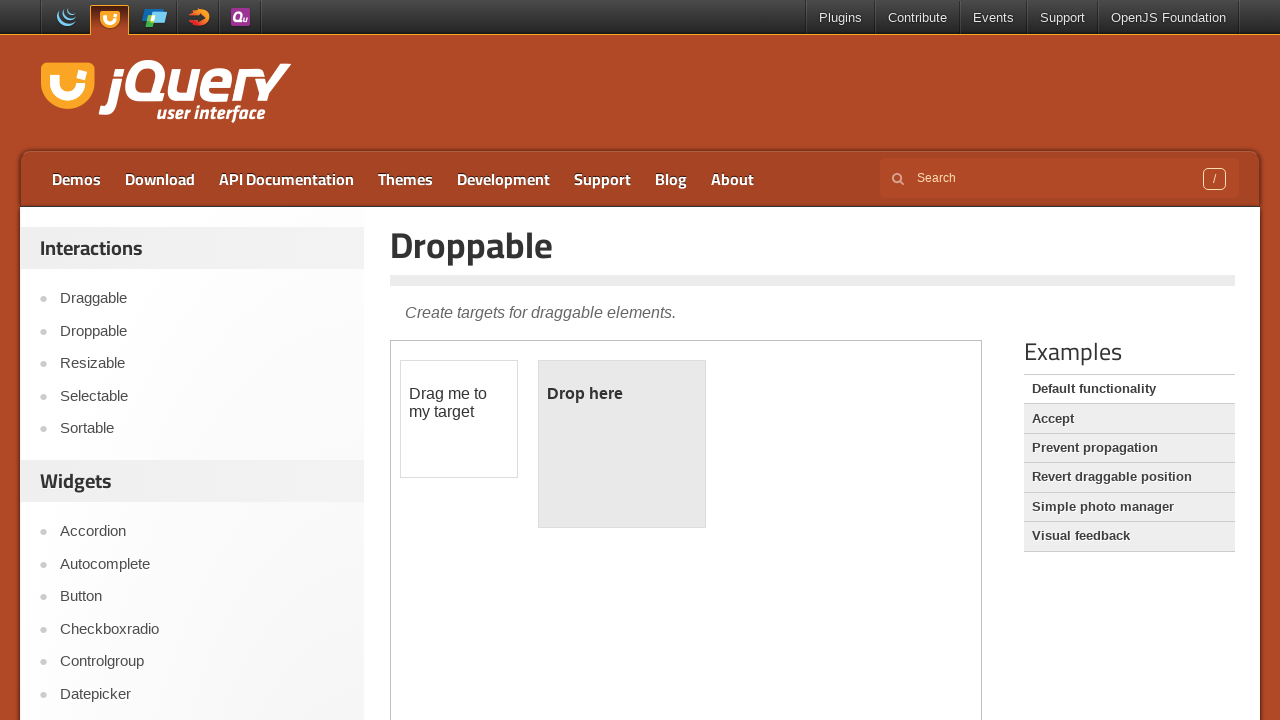

Located the droppable target element with id 'droppable'
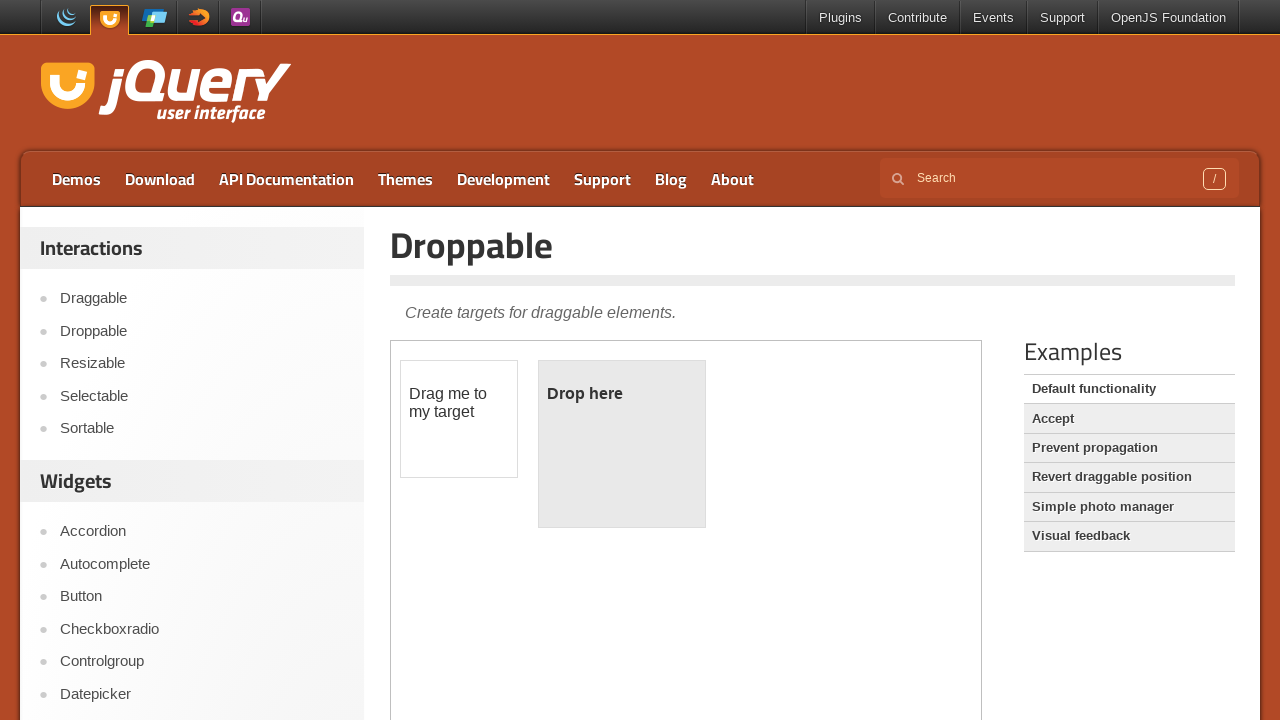

Performed drag and drop operation, dragging element onto target area at (622, 444)
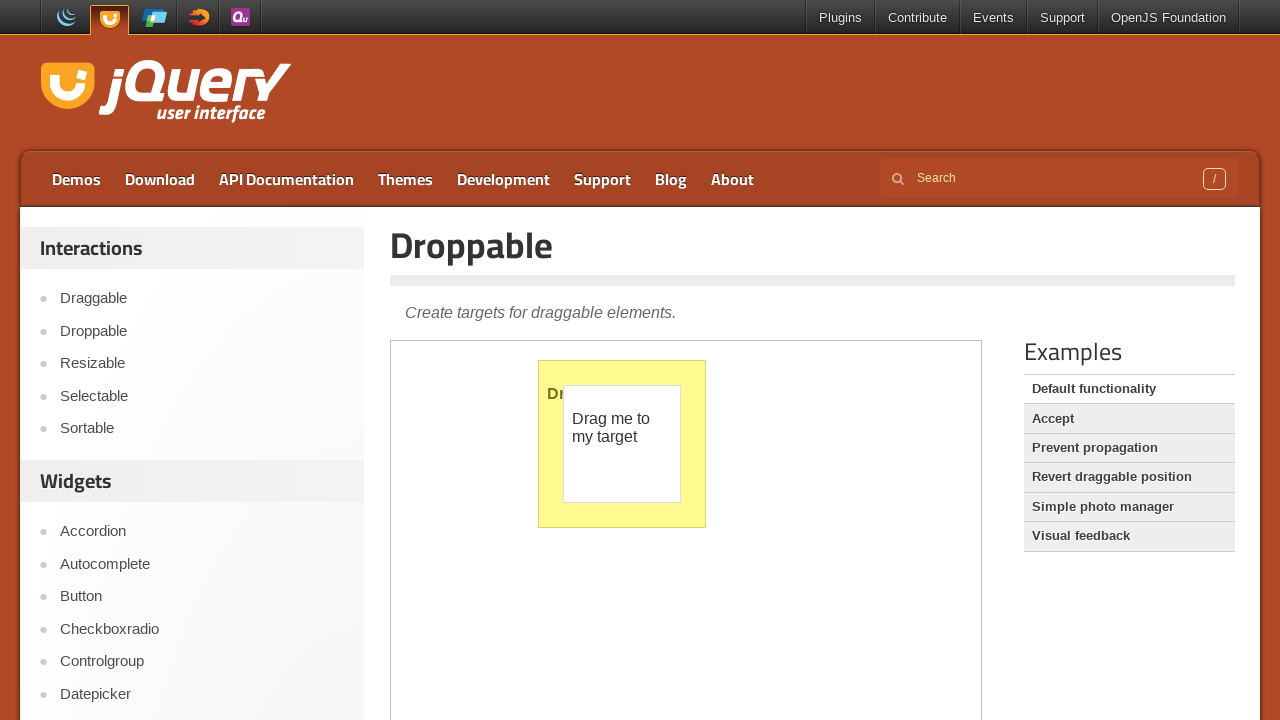

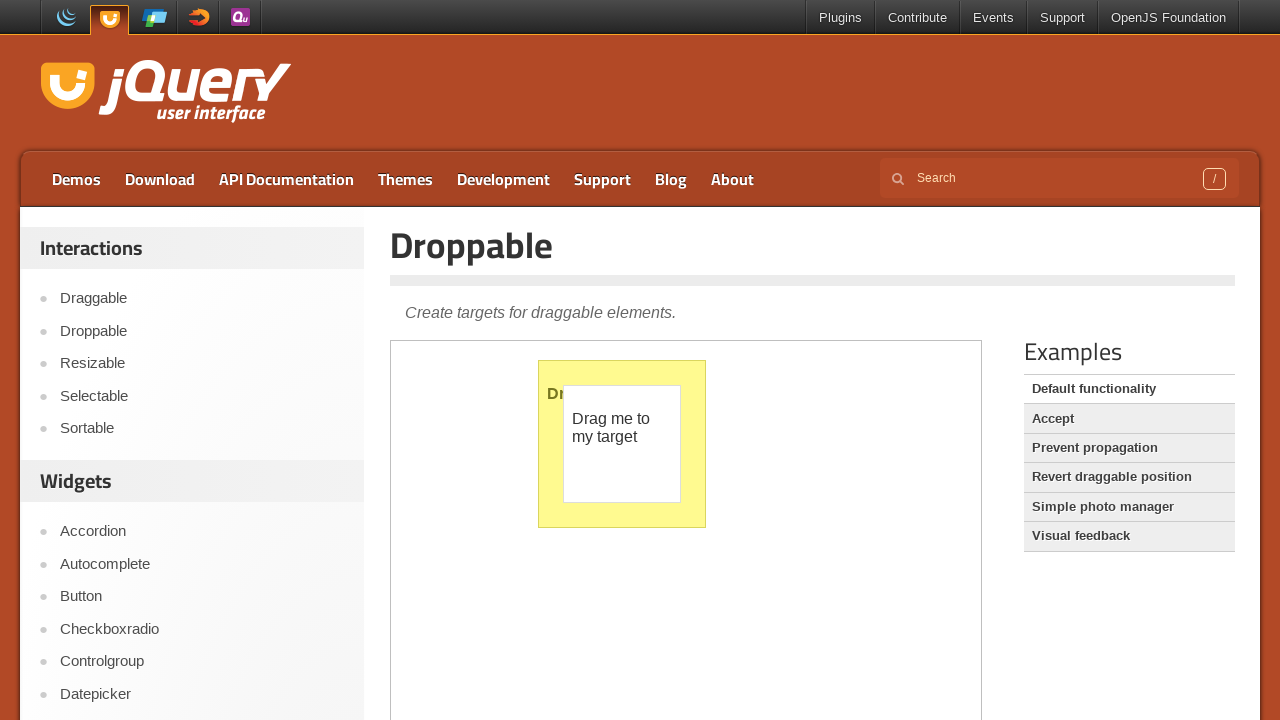